Navigates to the Onlineshop1 home page and verifies it loads correctly

Starting URL: https://mustershop-baiersdorf.de/

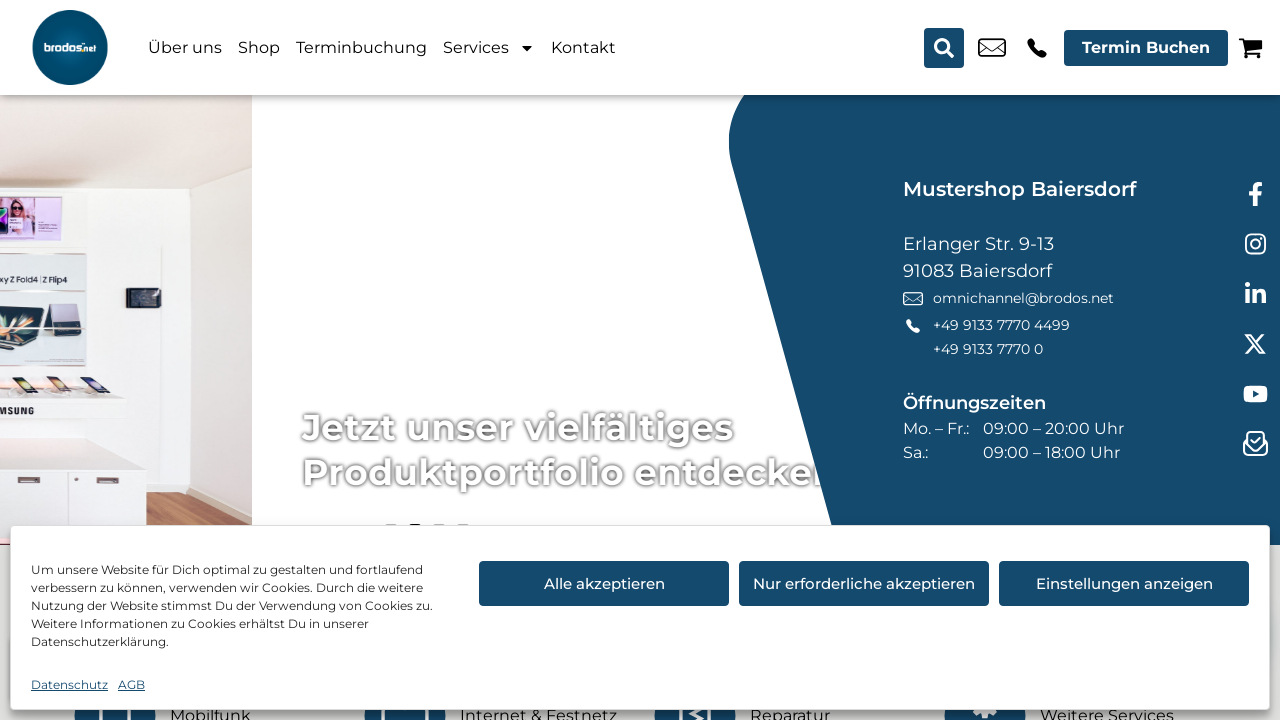

Navigated to Onlineshop1 home page at https://mustershop-baiersdorf.de/
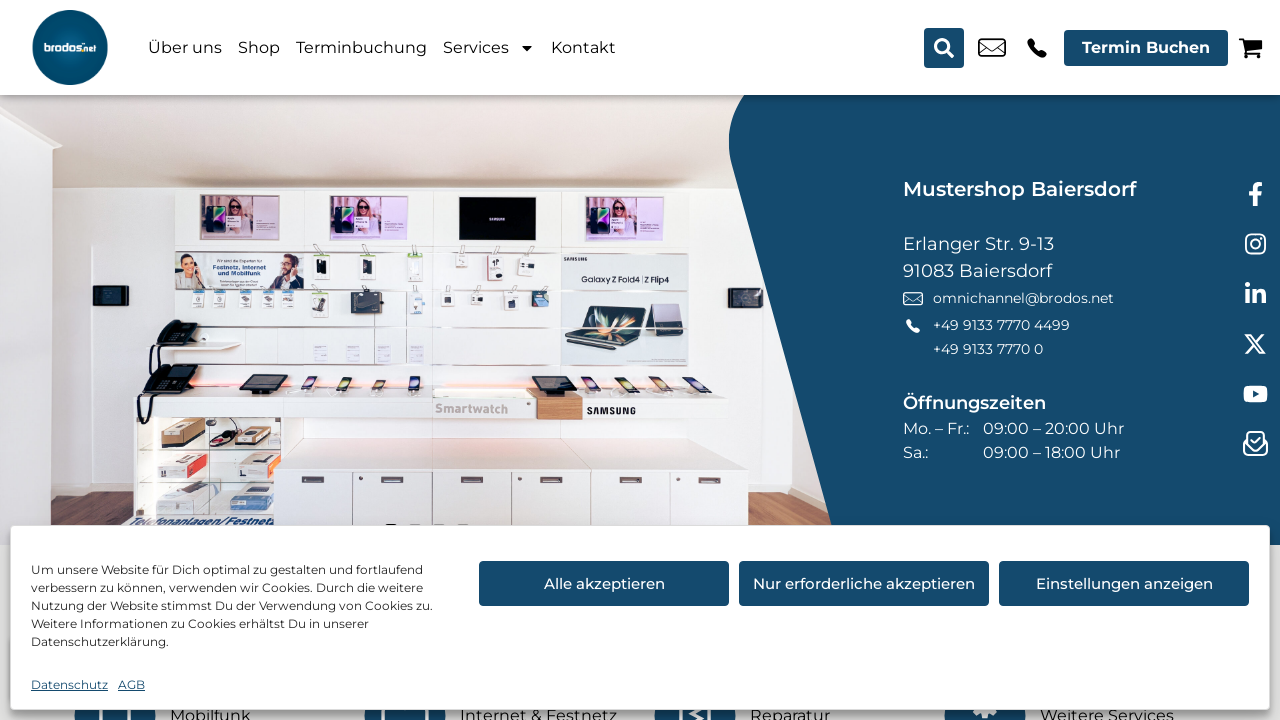

Page fully loaded with networkidle state
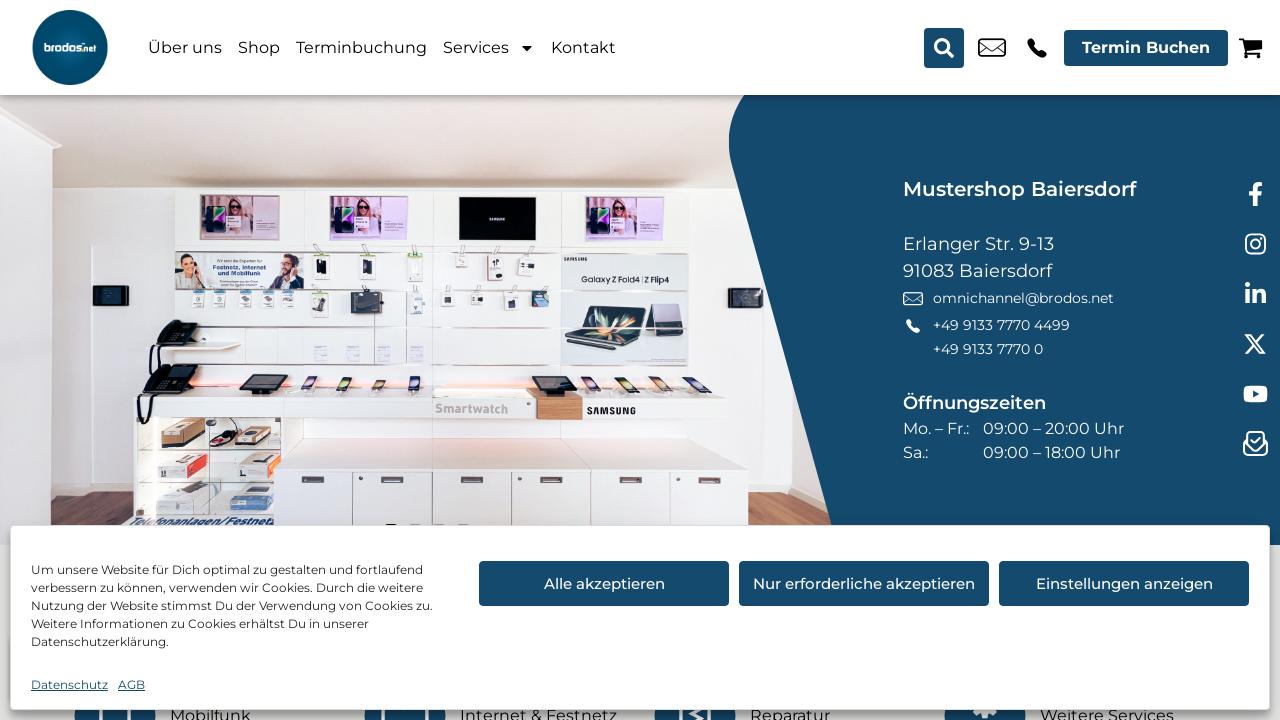

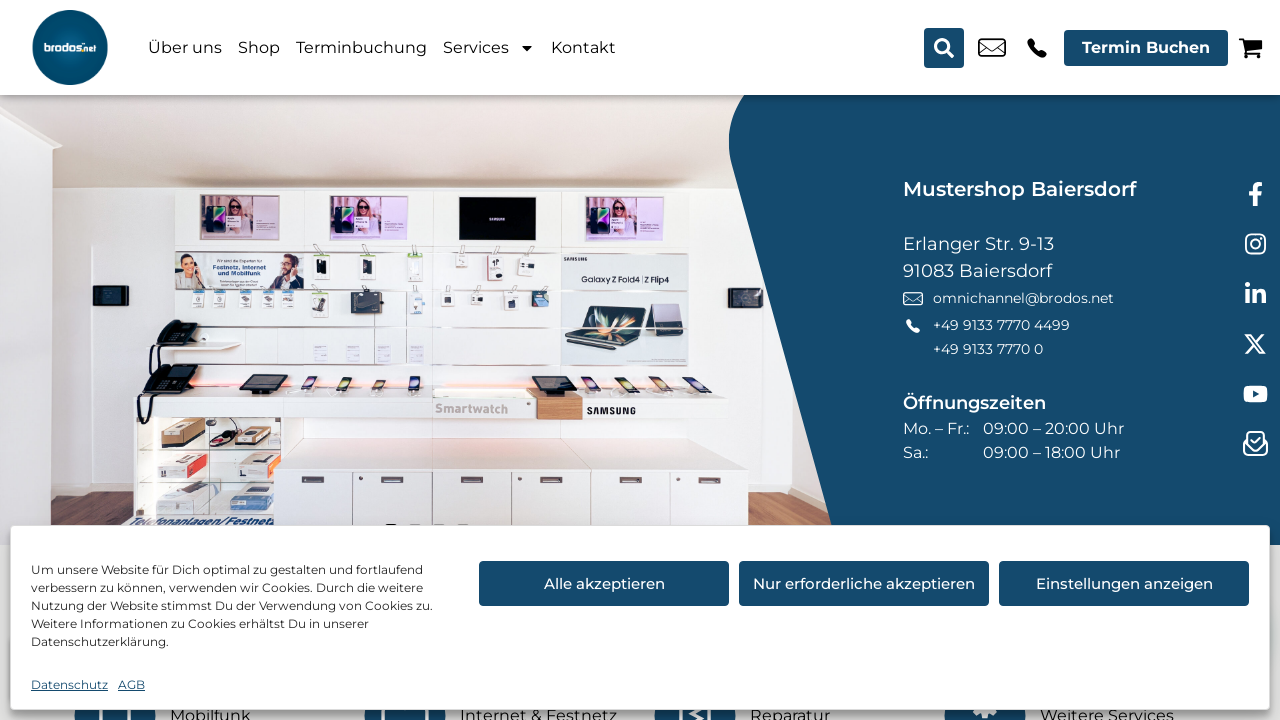